Tests JavaScript confirm alert popup handling by clicking a button that triggers a confirm dialog and then dismissing the alert by clicking cancel.

Starting URL: https://omayo.blogspot.com/

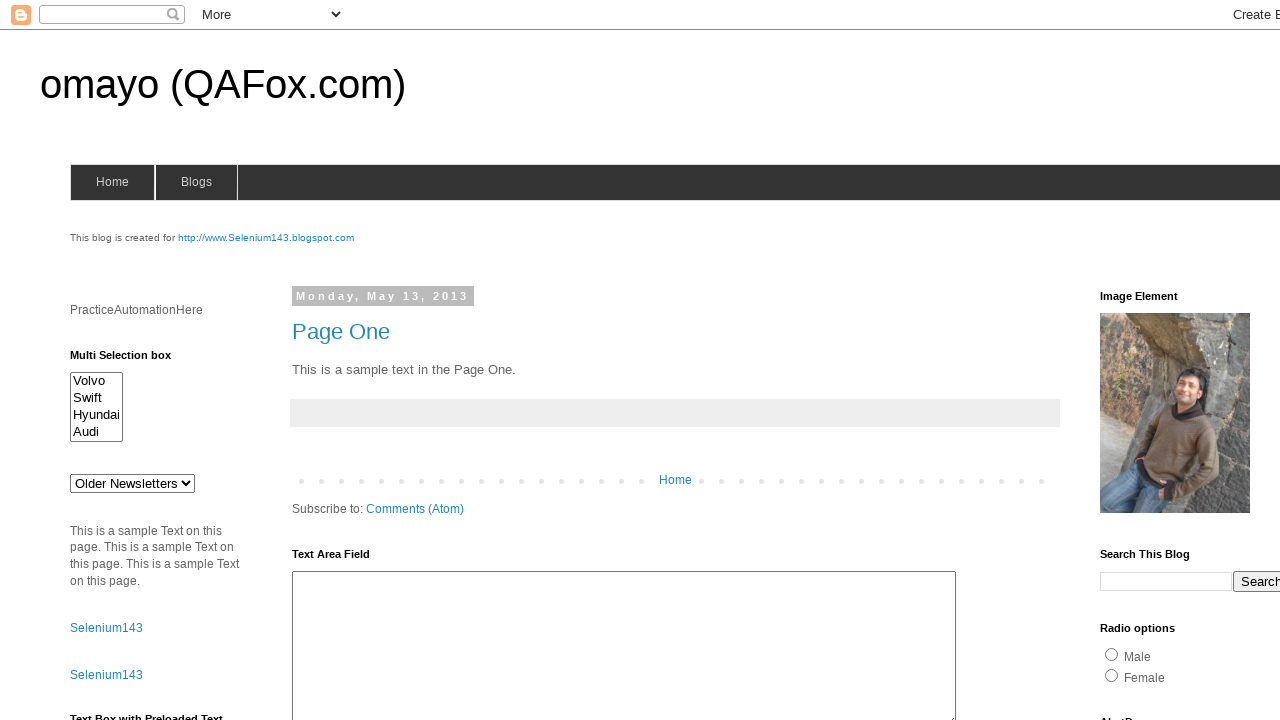

Set up dialog handler to dismiss alerts
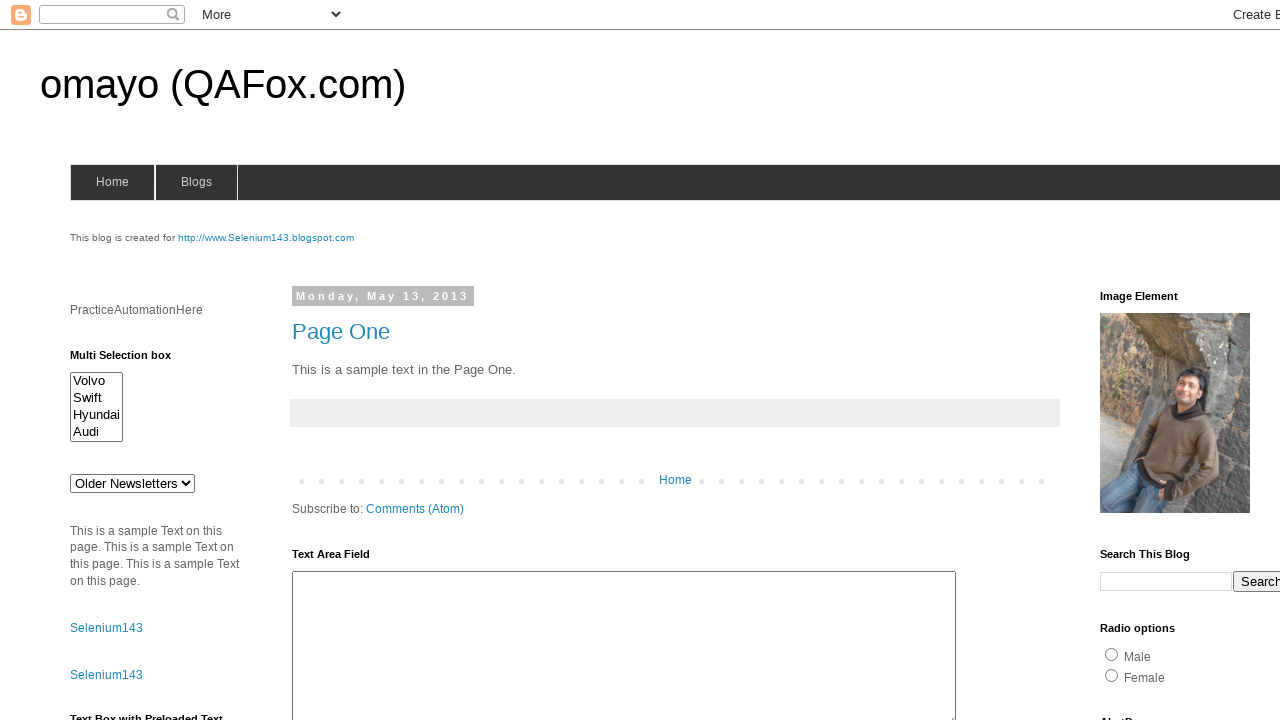

Clicked confirm button to trigger JavaScript alert at (1155, 361) on #confirm
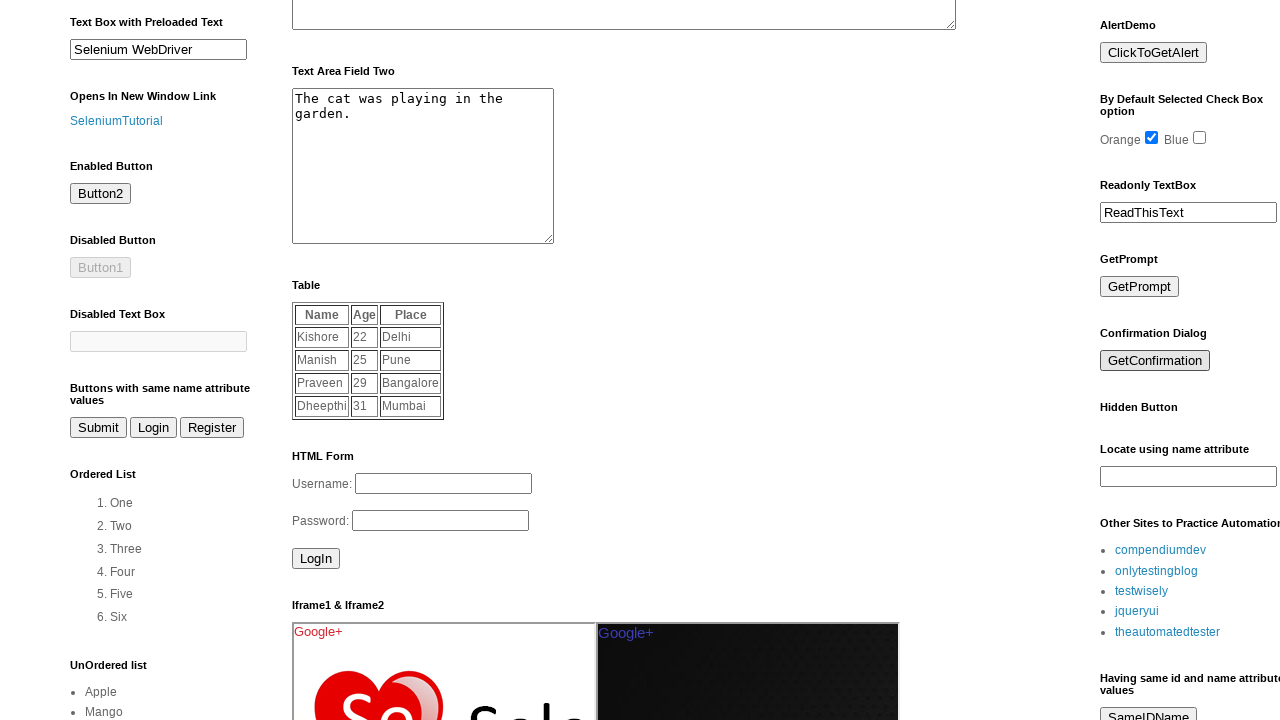

Waited for dialog handler to complete execution
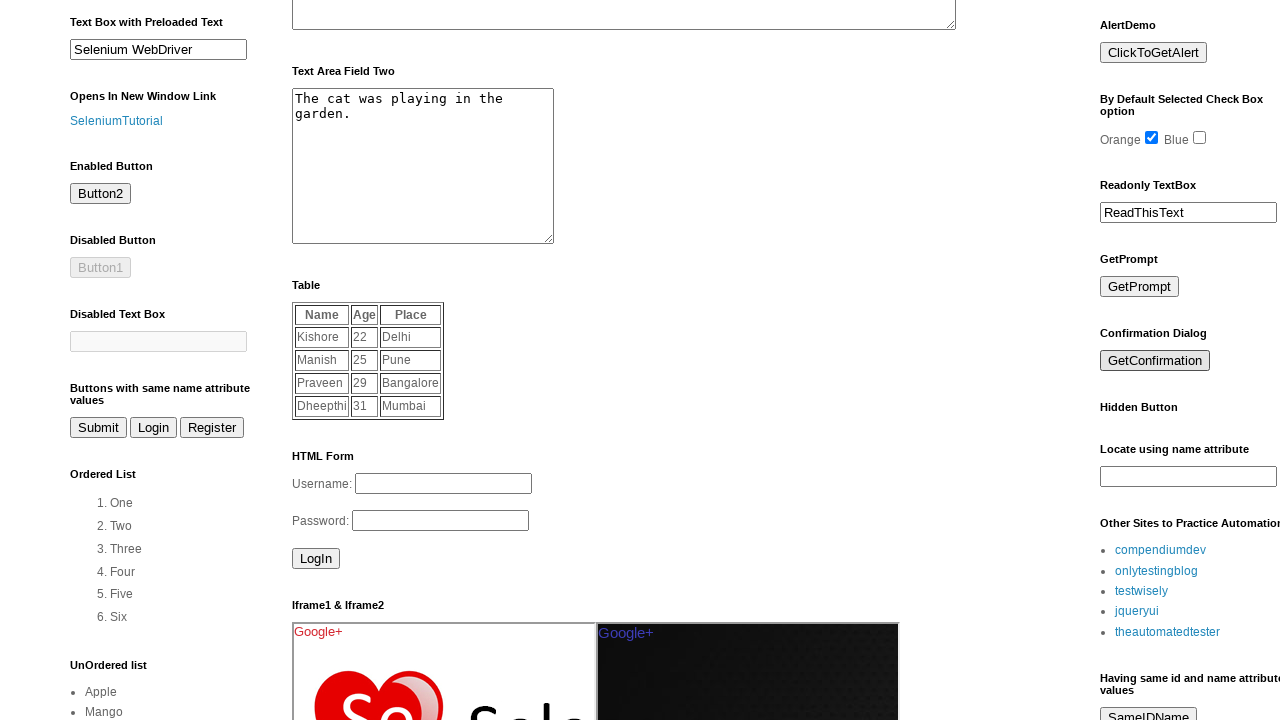

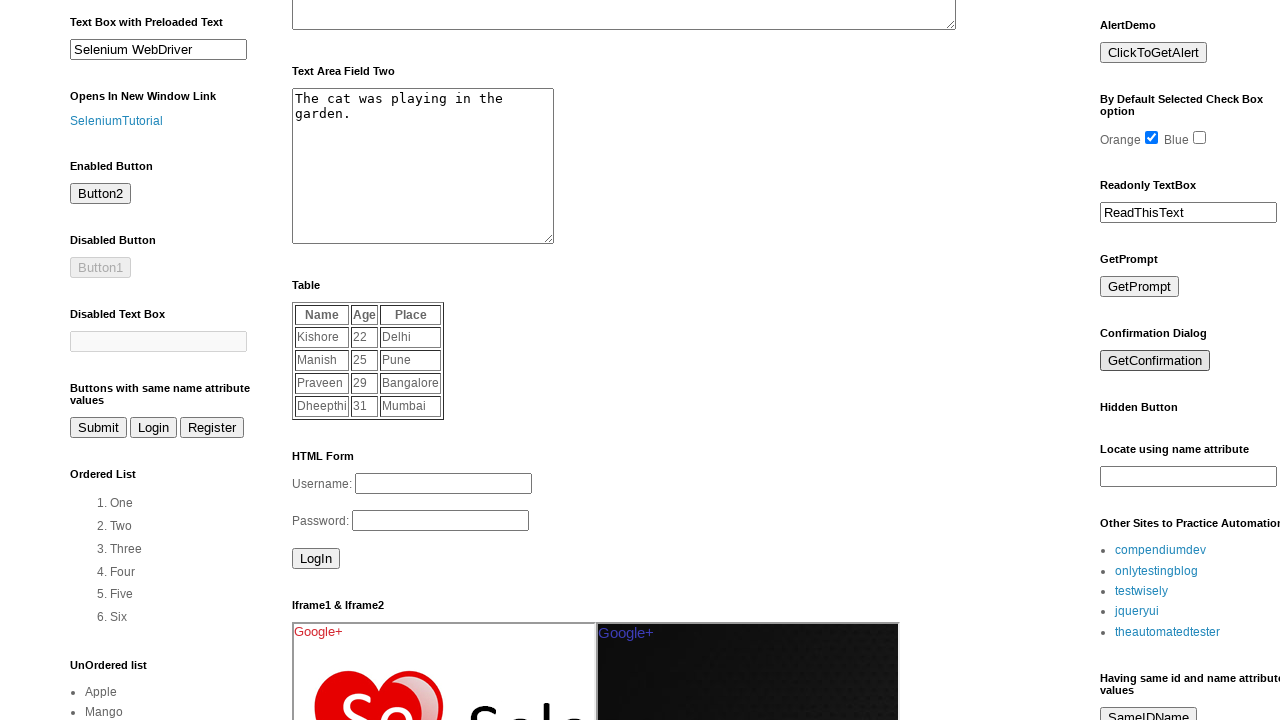